Clicks the first checkbox and verifies that both checkboxes are checked

Starting URL: http://the-internet.herokuapp.com/checkboxes

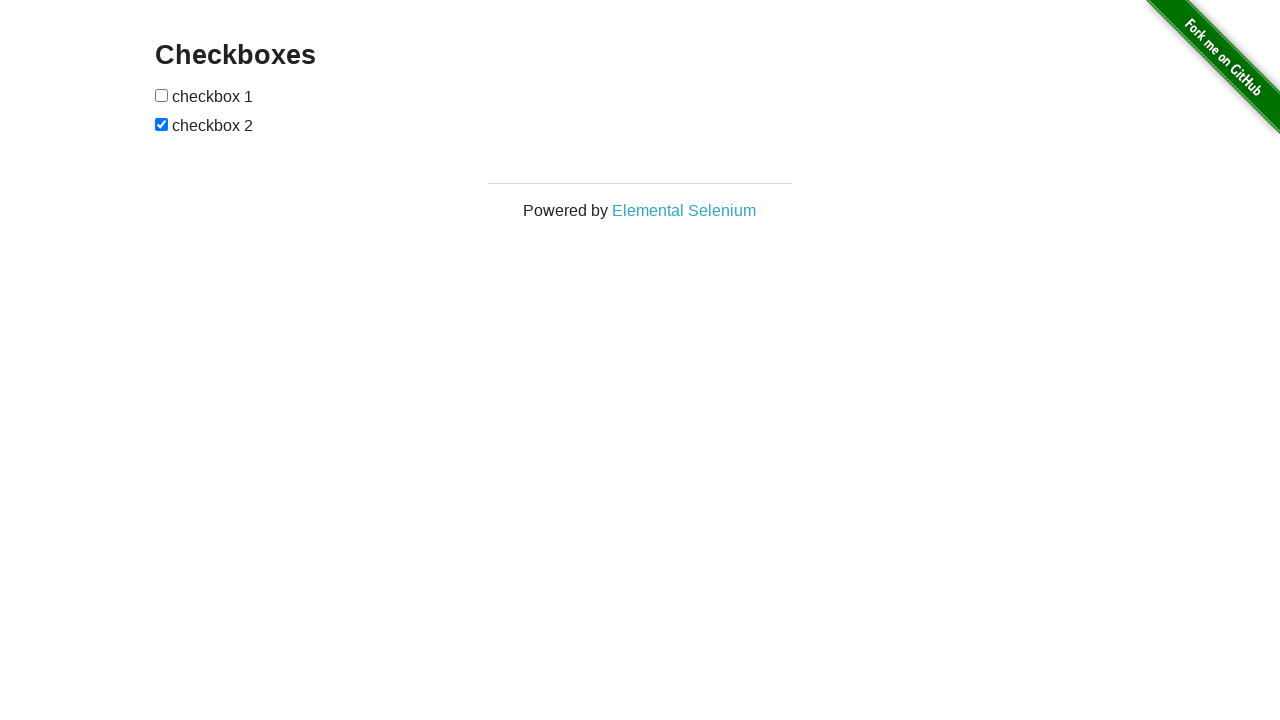

Navigated to checkboxes page
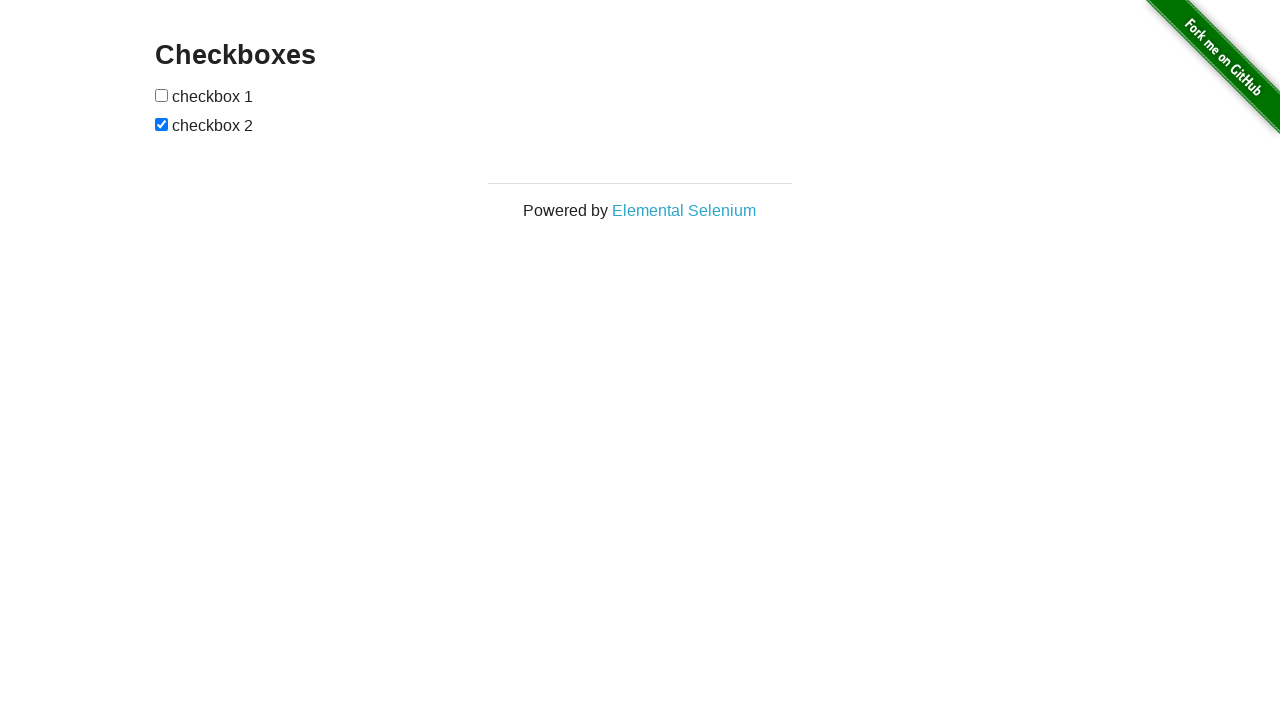

Clicked the first checkbox at (162, 95) on xpath=//input[@type='checkbox']
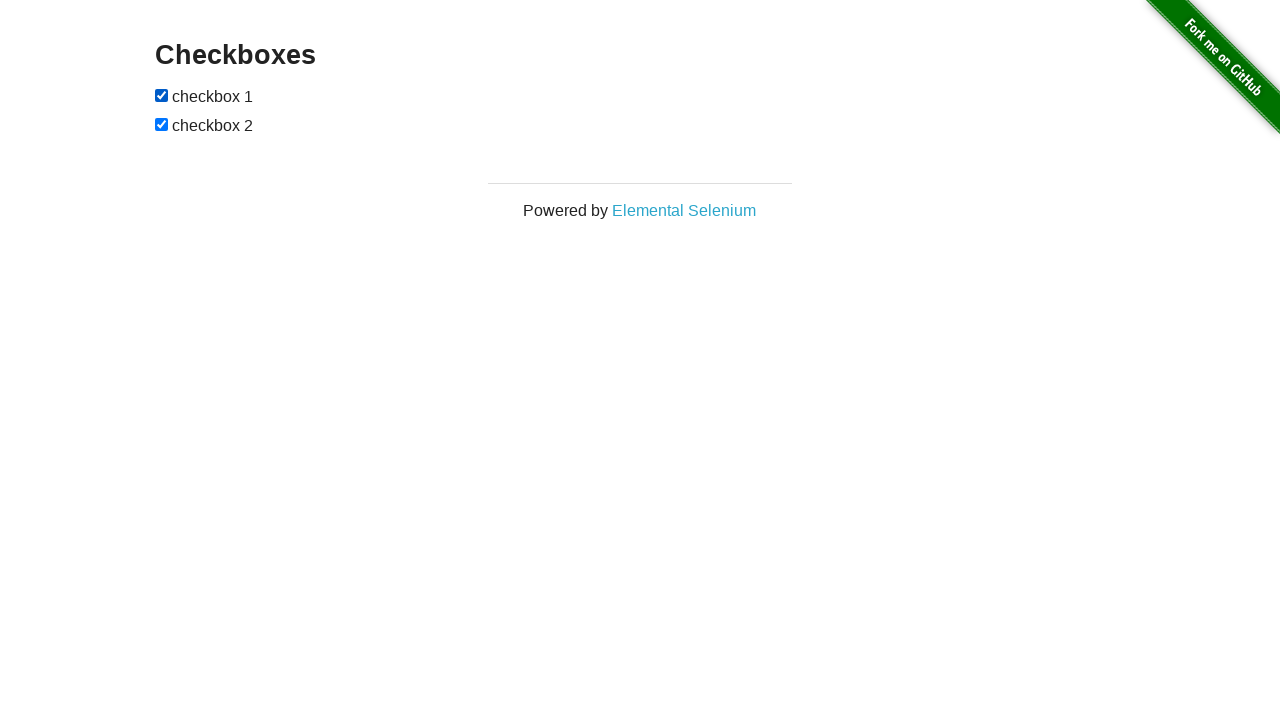

Verified that both checkboxes are checked
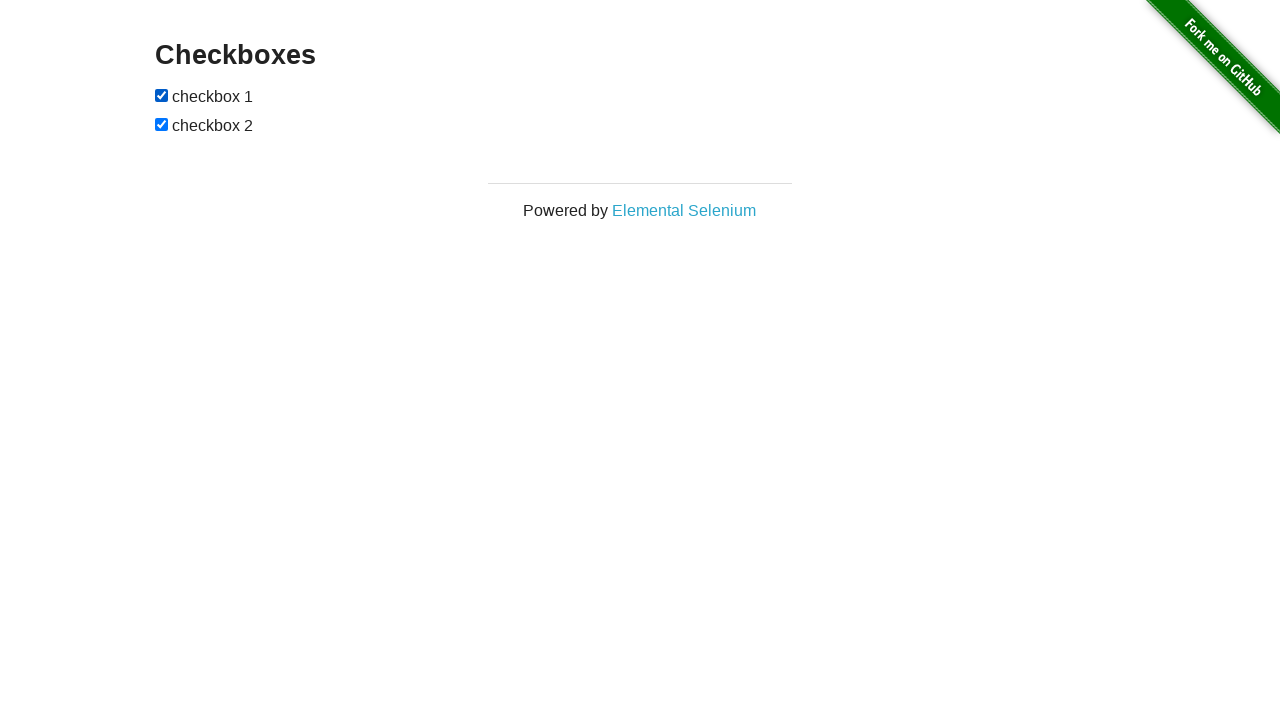

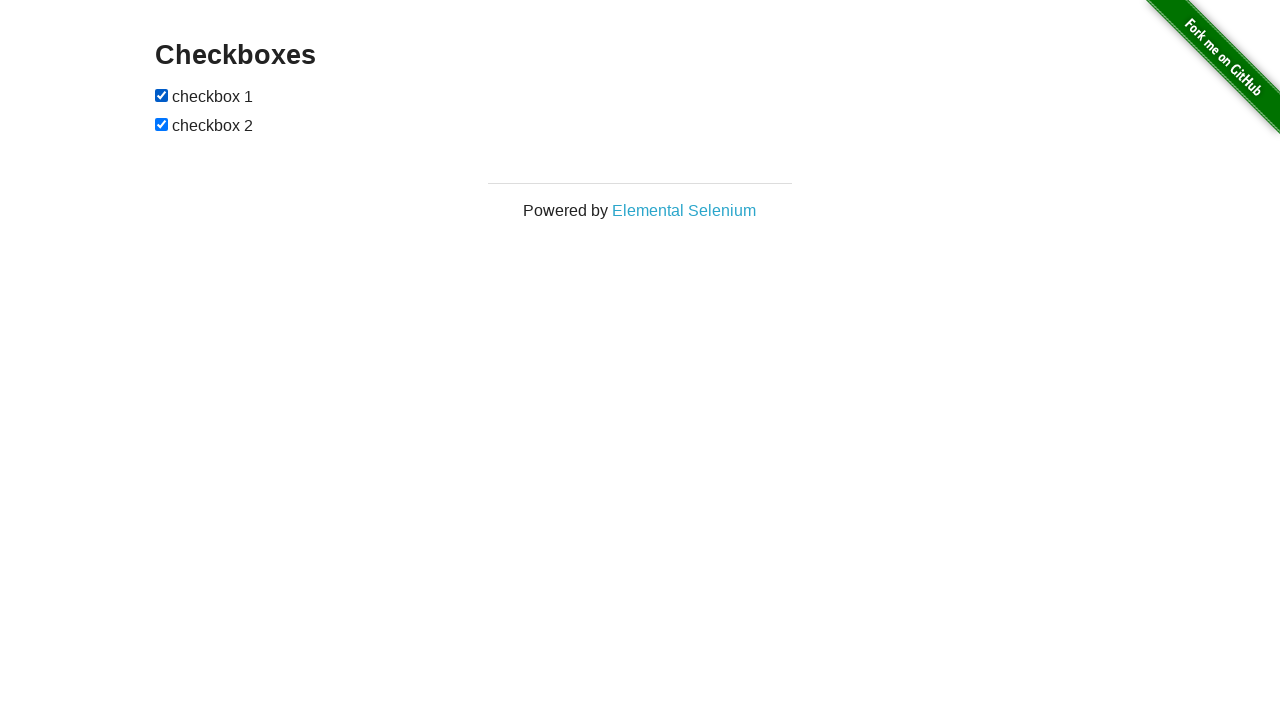